Tests marking individual todo items as complete using their checkboxes

Starting URL: https://demo.playwright.dev/todomvc

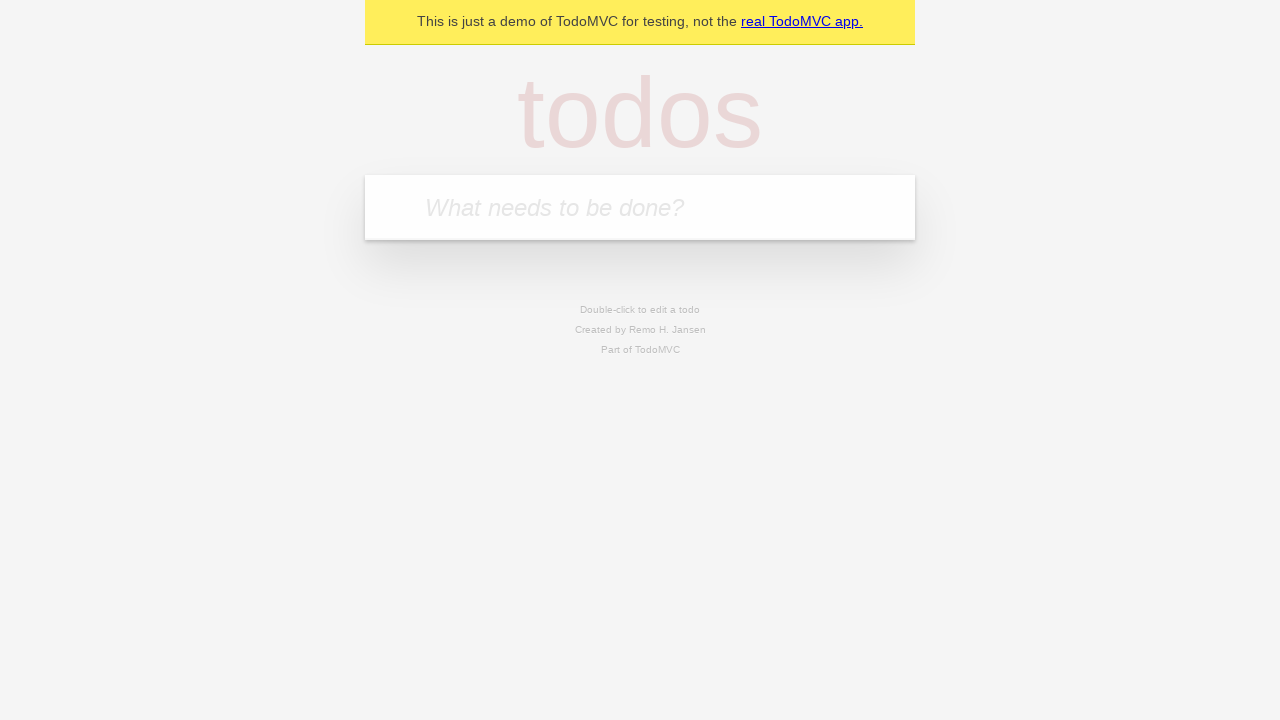

Filled todo input with 'buy some cheese' on internal:attr=[placeholder="What needs to be done?"i]
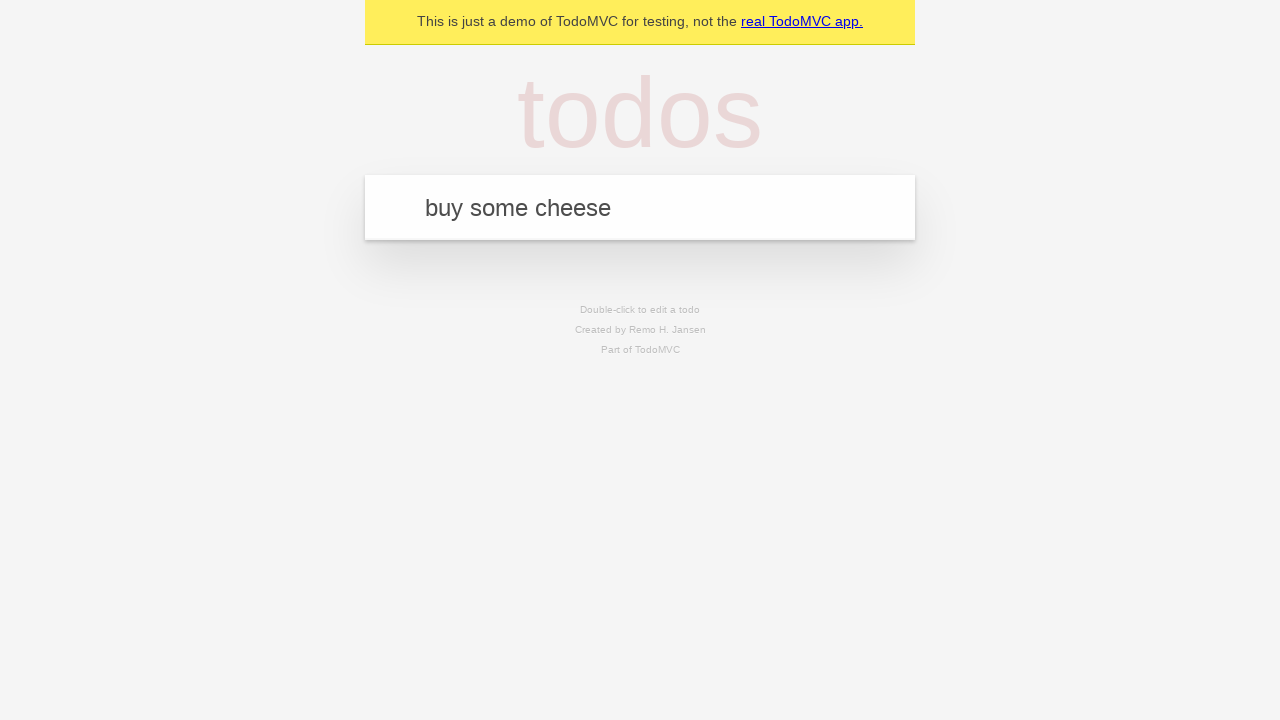

Pressed Enter to add first todo item on internal:attr=[placeholder="What needs to be done?"i]
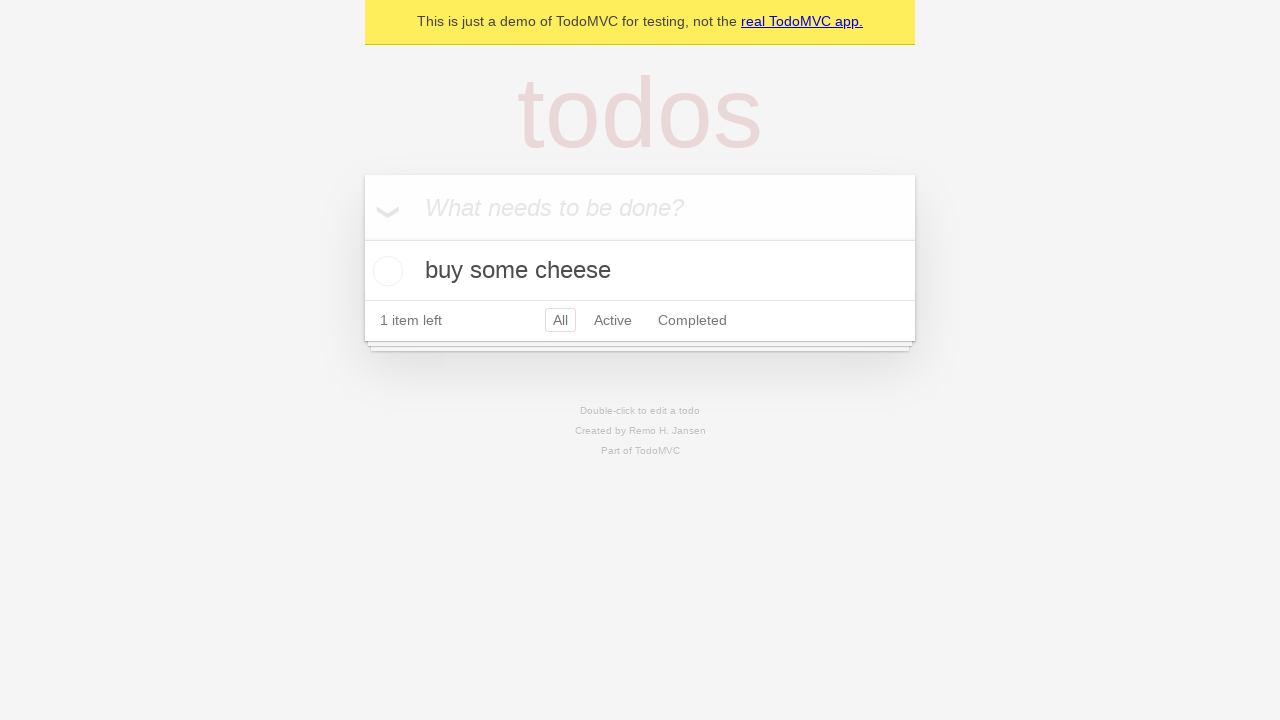

Filled todo input with 'feed the cat' on internal:attr=[placeholder="What needs to be done?"i]
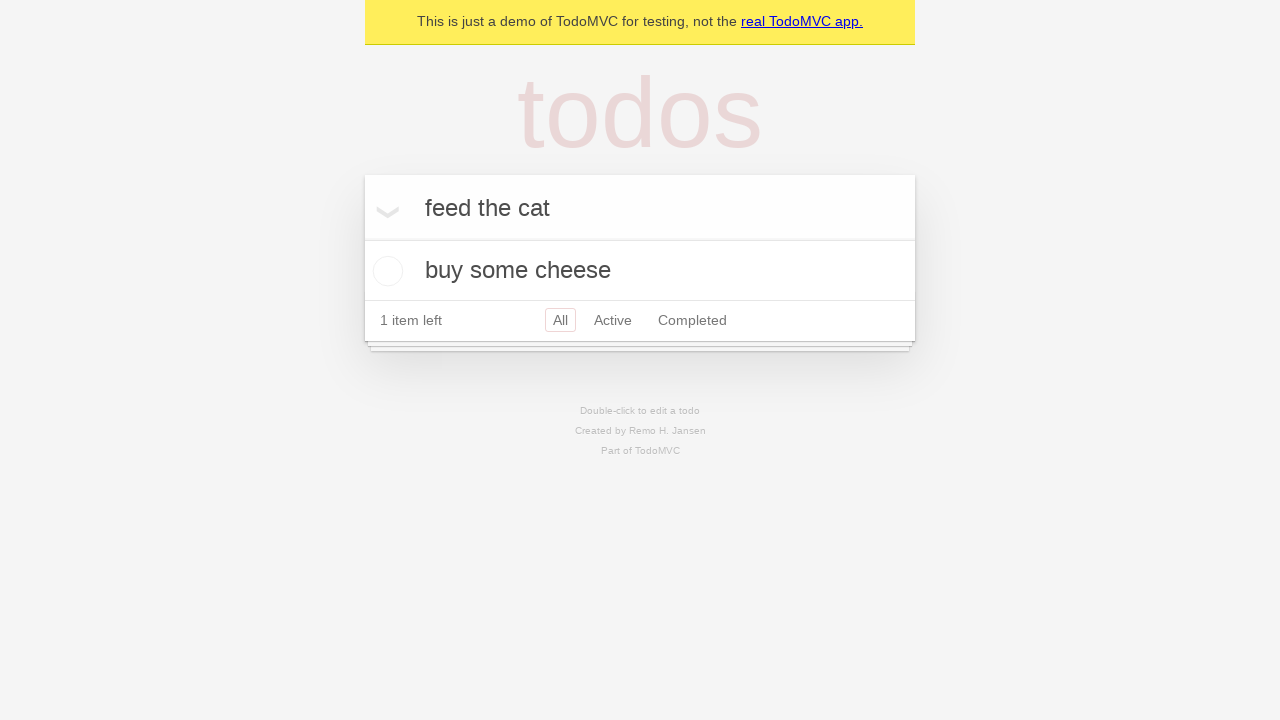

Pressed Enter to add second todo item on internal:attr=[placeholder="What needs to be done?"i]
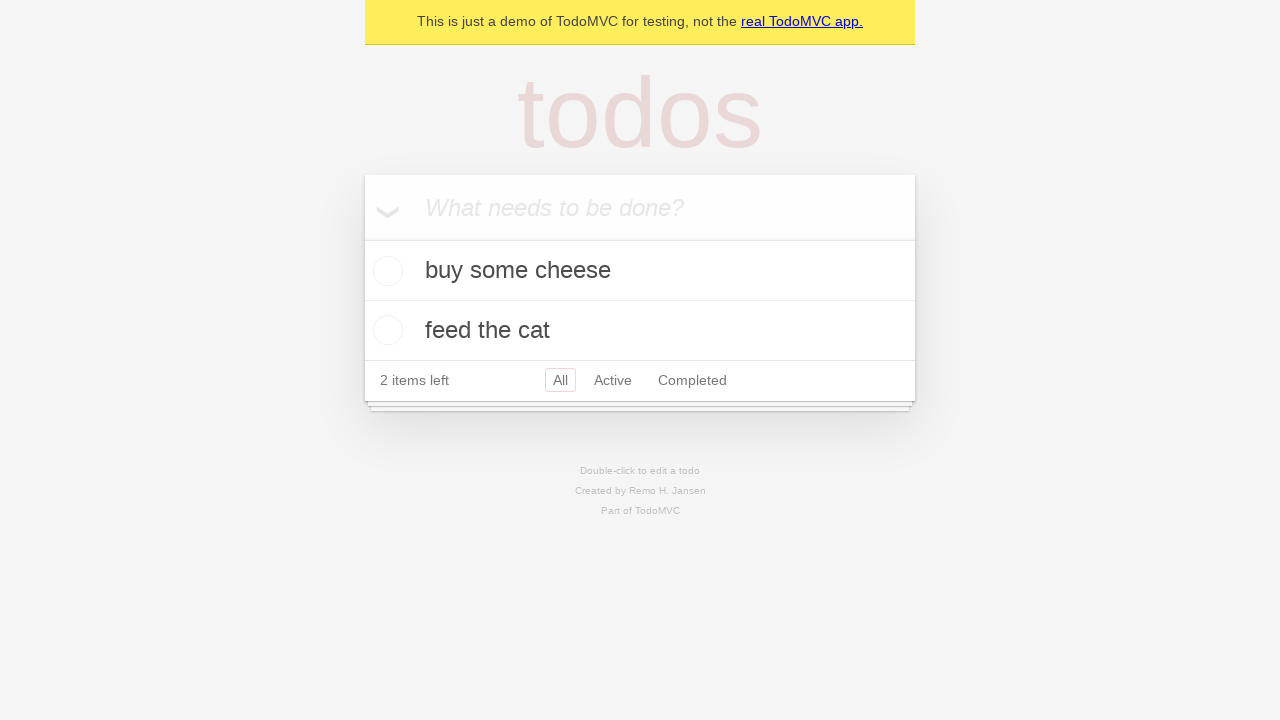

Checked first todo item checkbox at (385, 271) on internal:testid=[data-testid="todo-item"s] >> nth=0 >> internal:role=checkbox
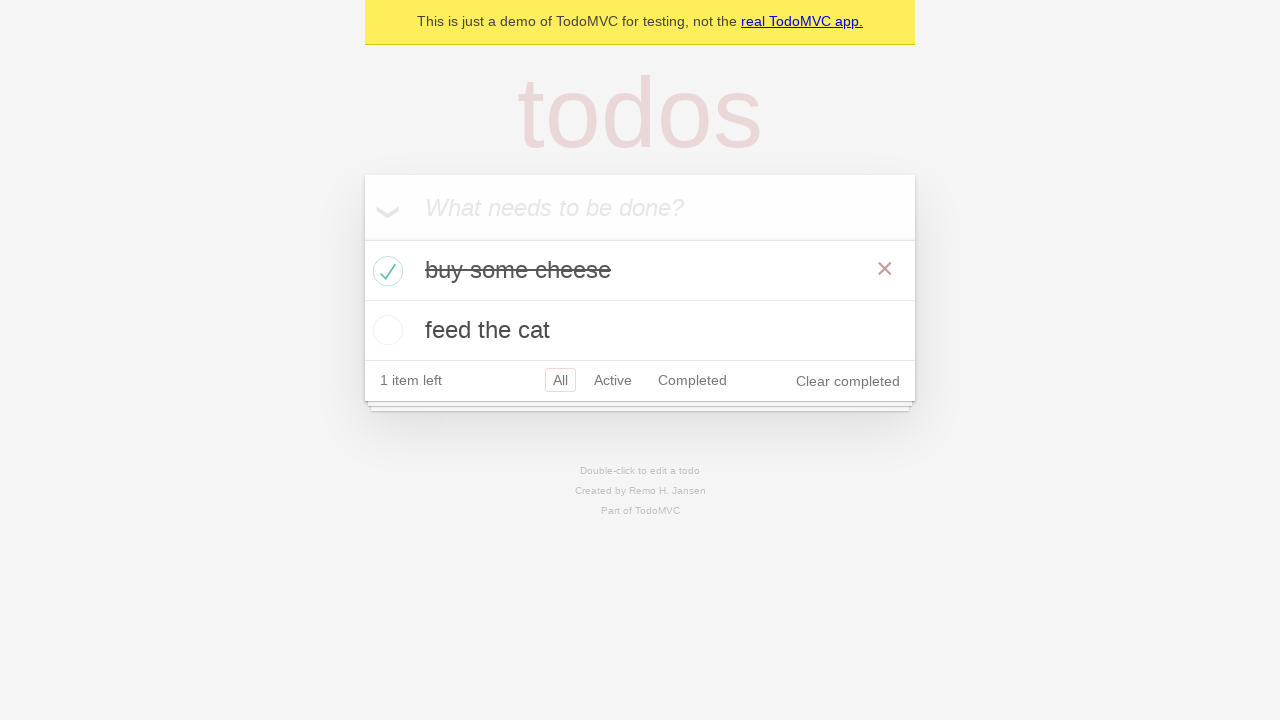

Checked second todo item checkbox at (385, 330) on internal:testid=[data-testid="todo-item"s] >> nth=1 >> internal:role=checkbox
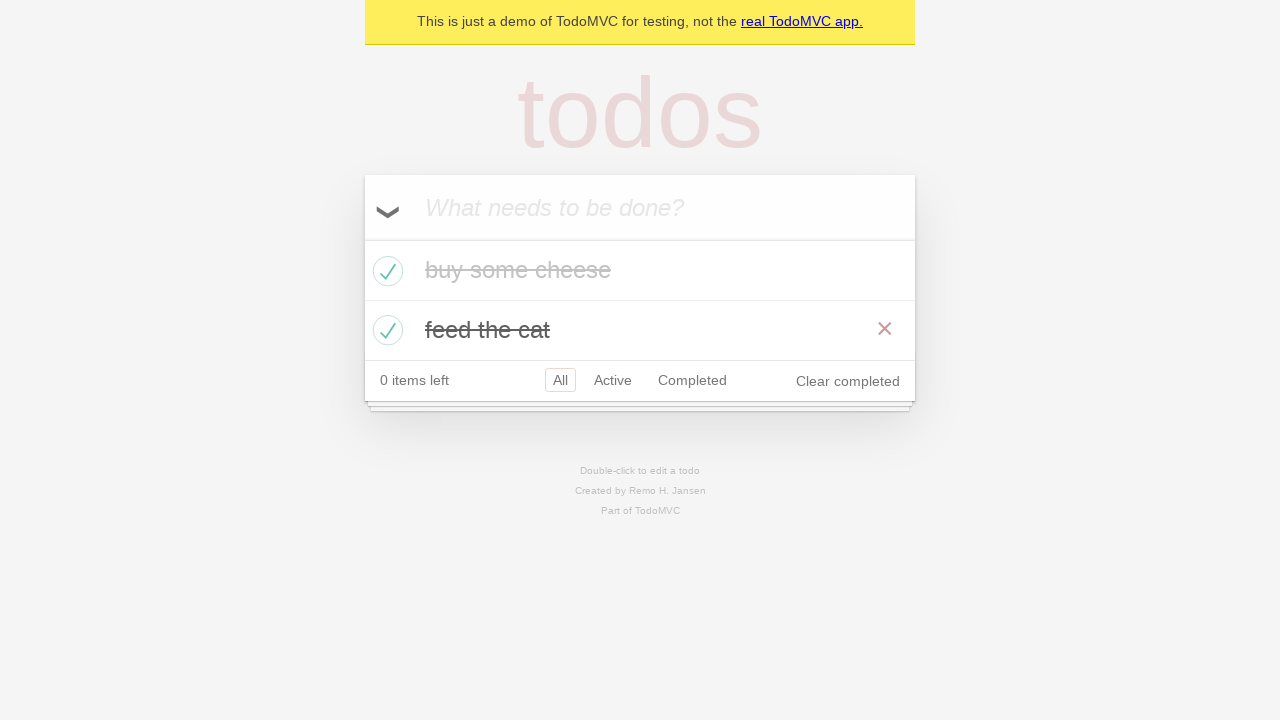

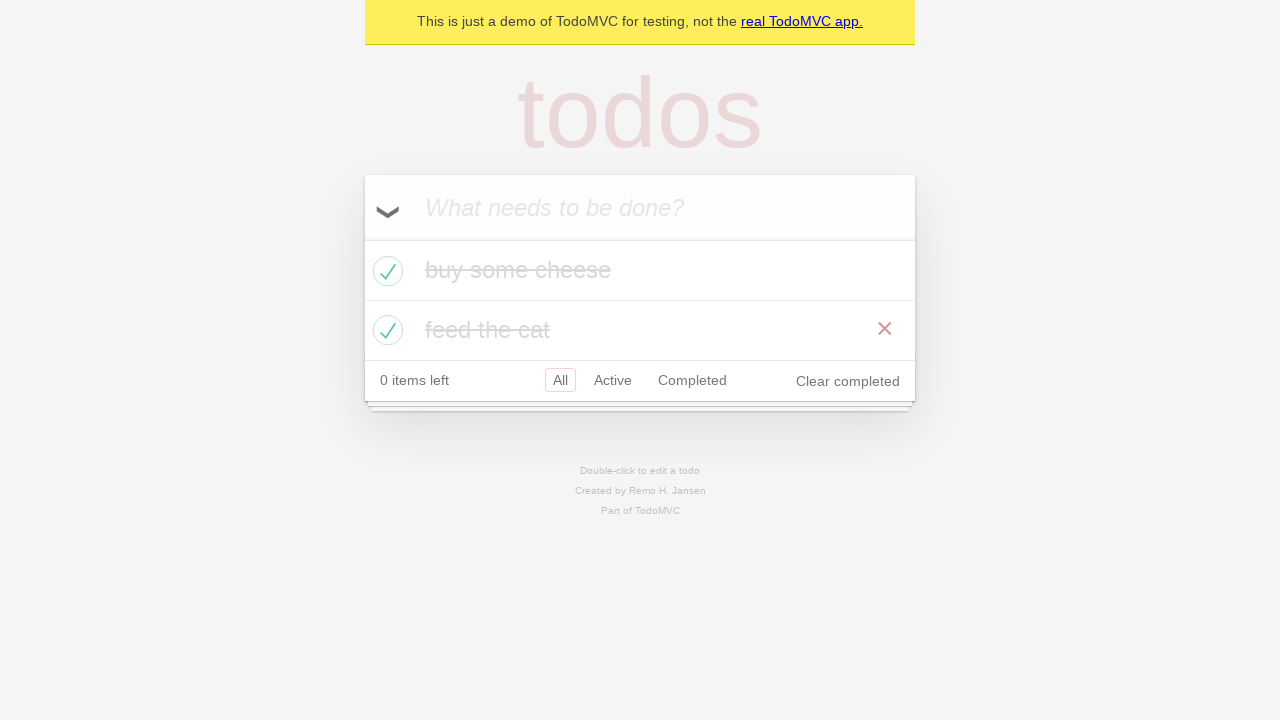